Navigates to Broken Links page and verifies broken link element exists

Starting URL: https://demoqa.com/elements

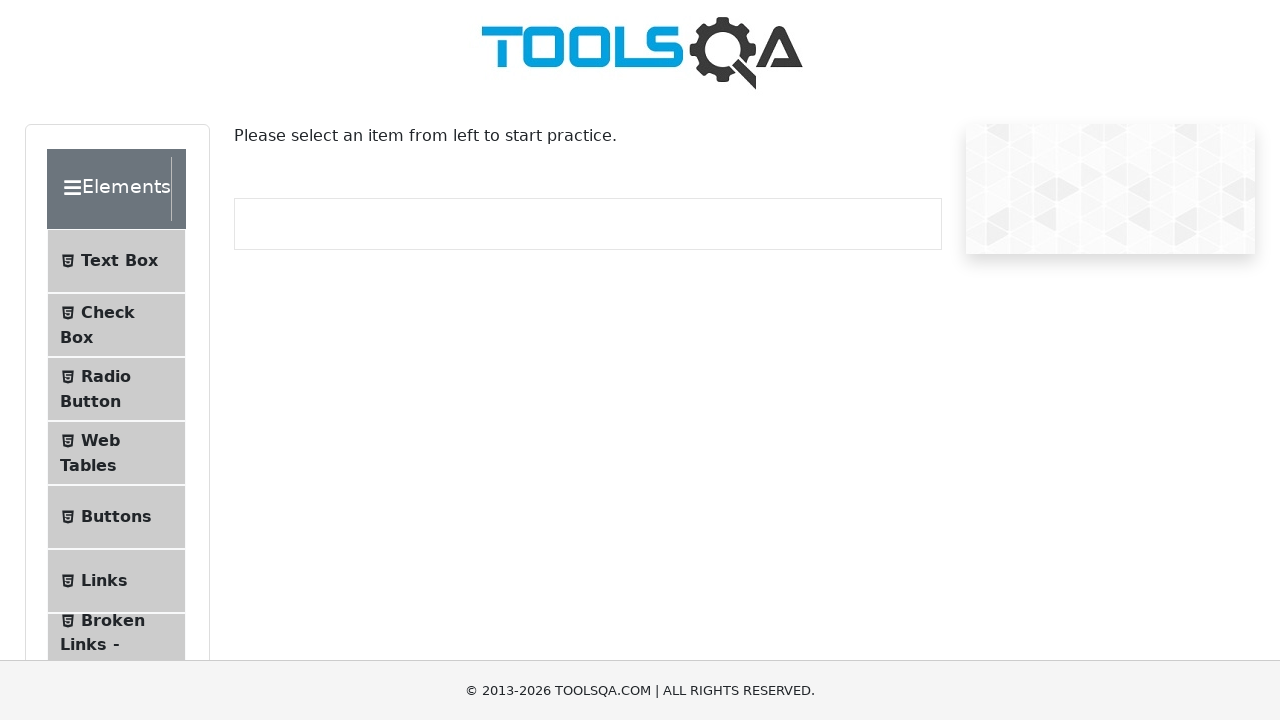

Clicked on 'Broken Links - Images' menu item at (113, 620) on li >> internal:text="Broken Links - Images"s
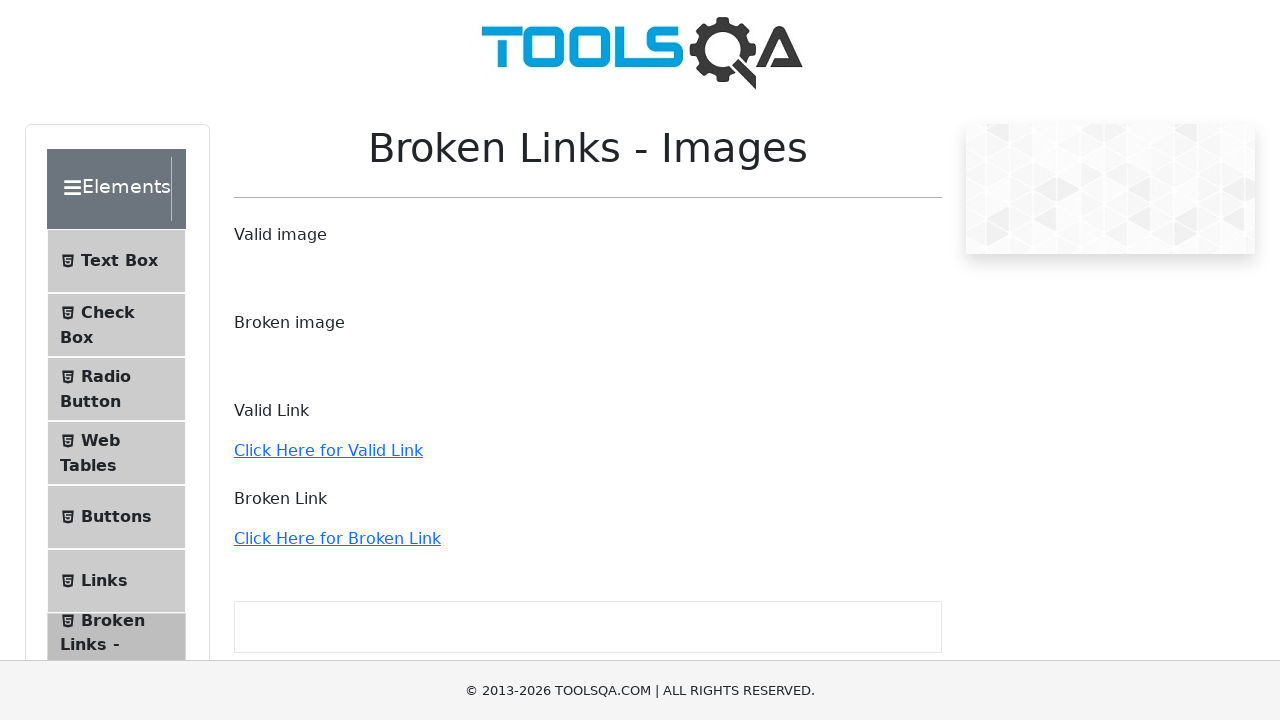

Broken Links - Images page loaded
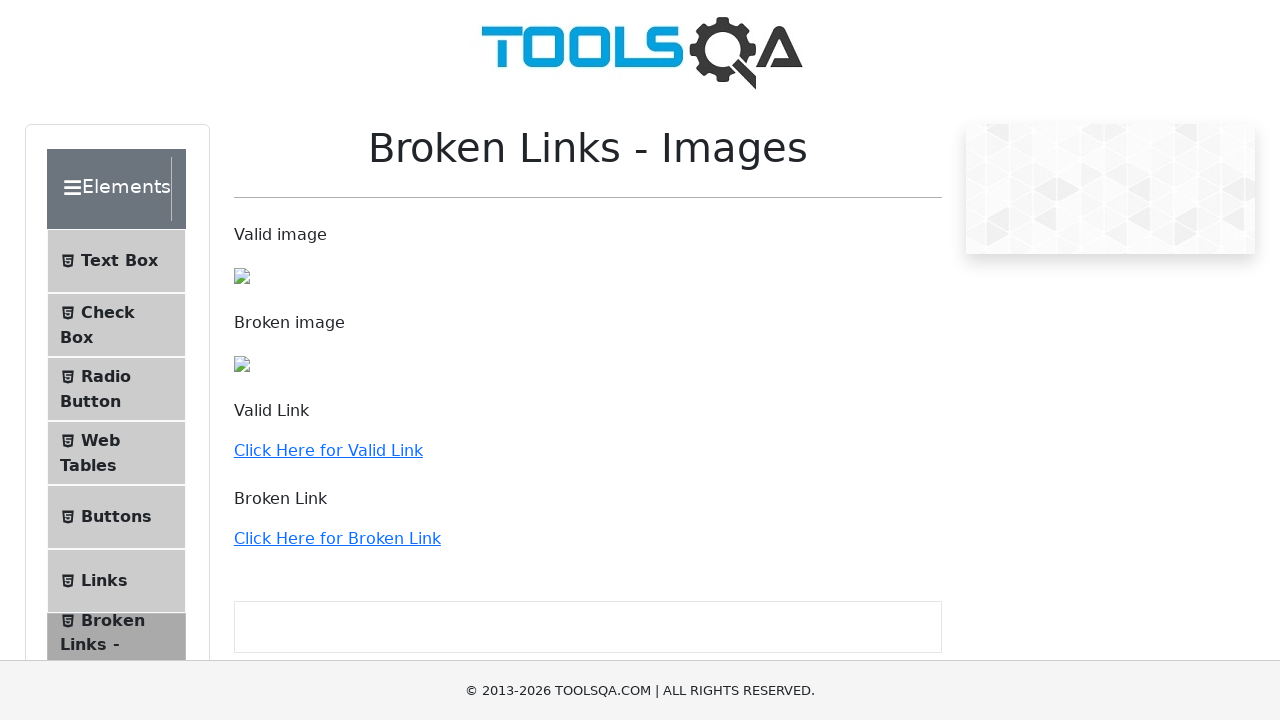

Broken link element found and verified to exist
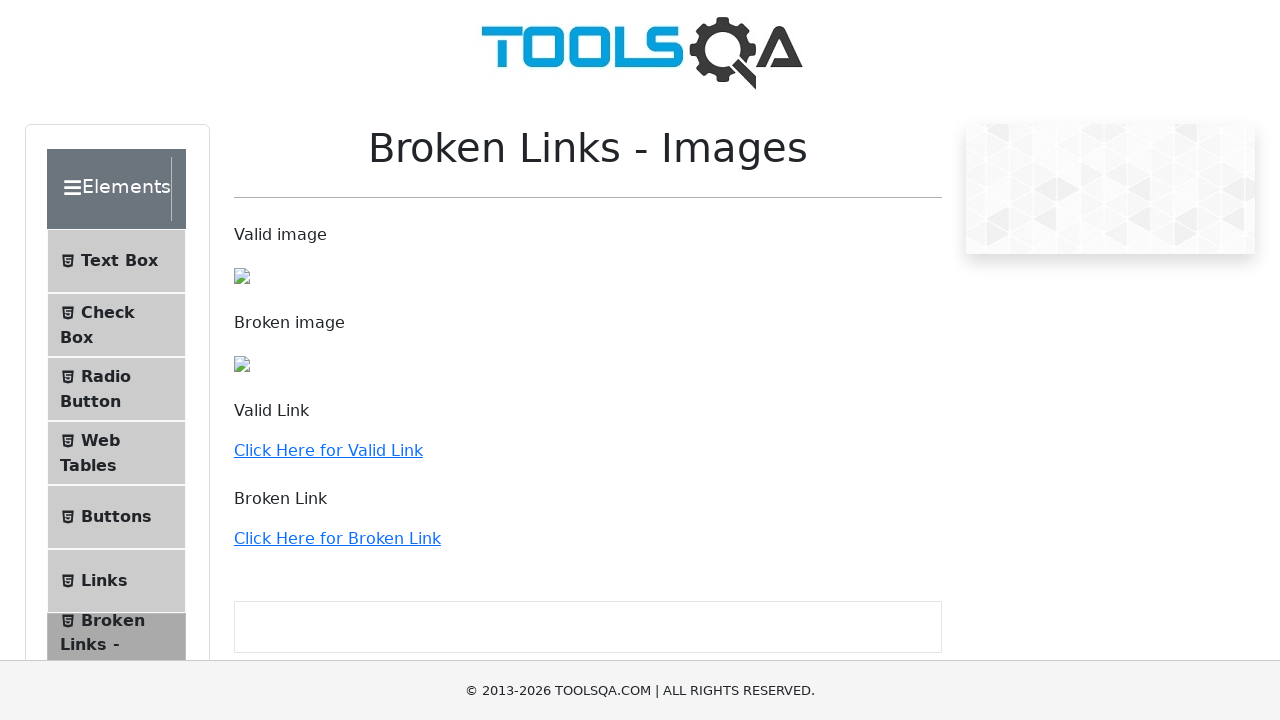

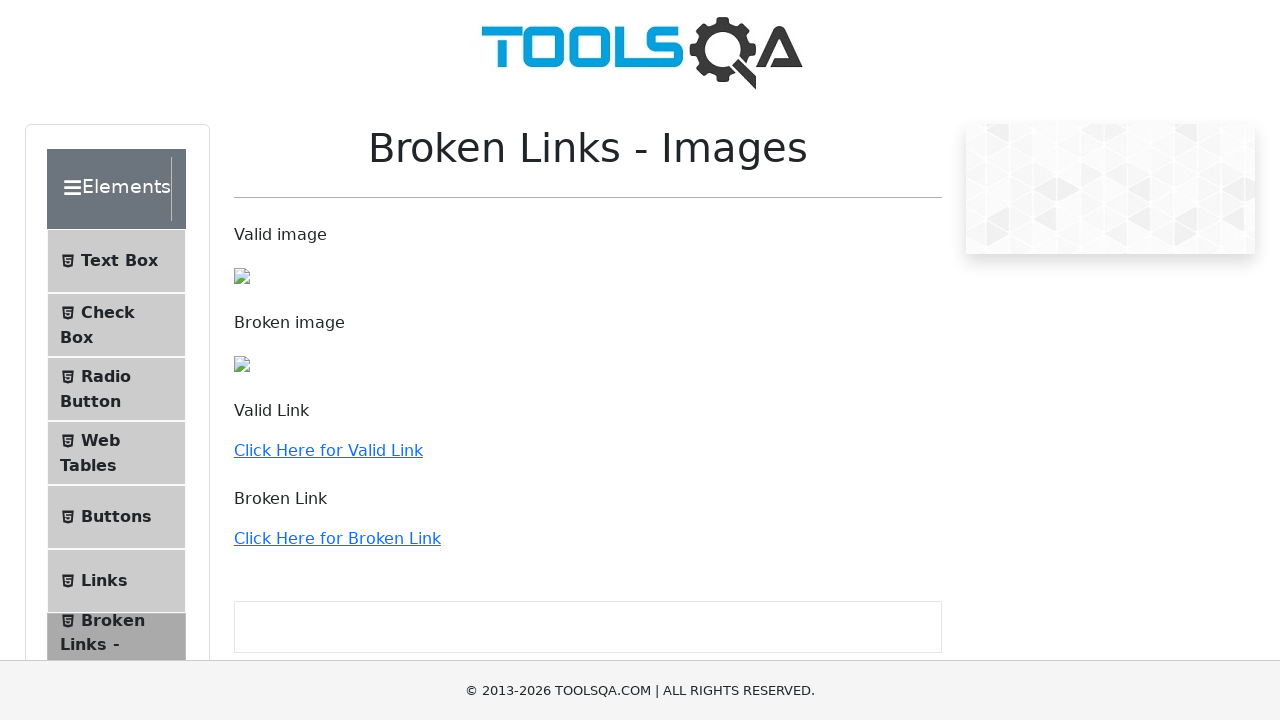